Tests keyboard actions by filling text in an input field, then using keyboard shortcuts to select all, copy, tab to next field, and paste the content

Starting URL: https://text-compare.com/

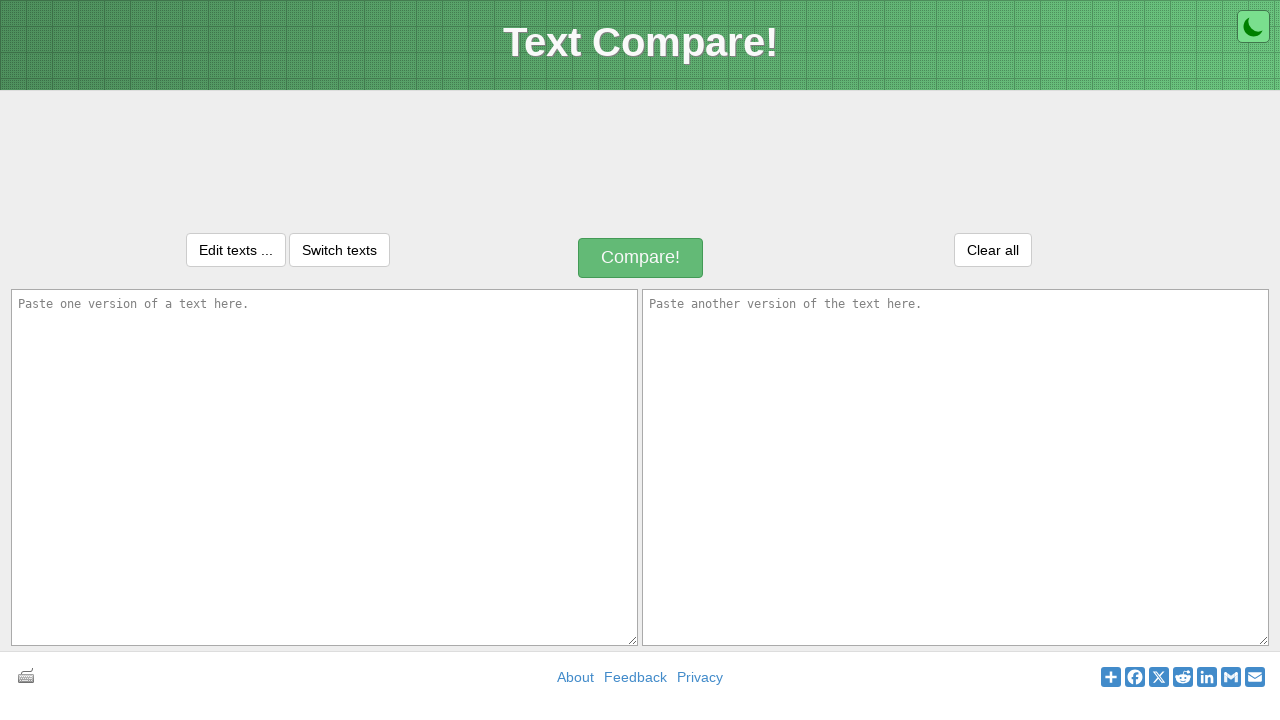

Filled first input field with 'Welcome to the Playwright' on #inputText1
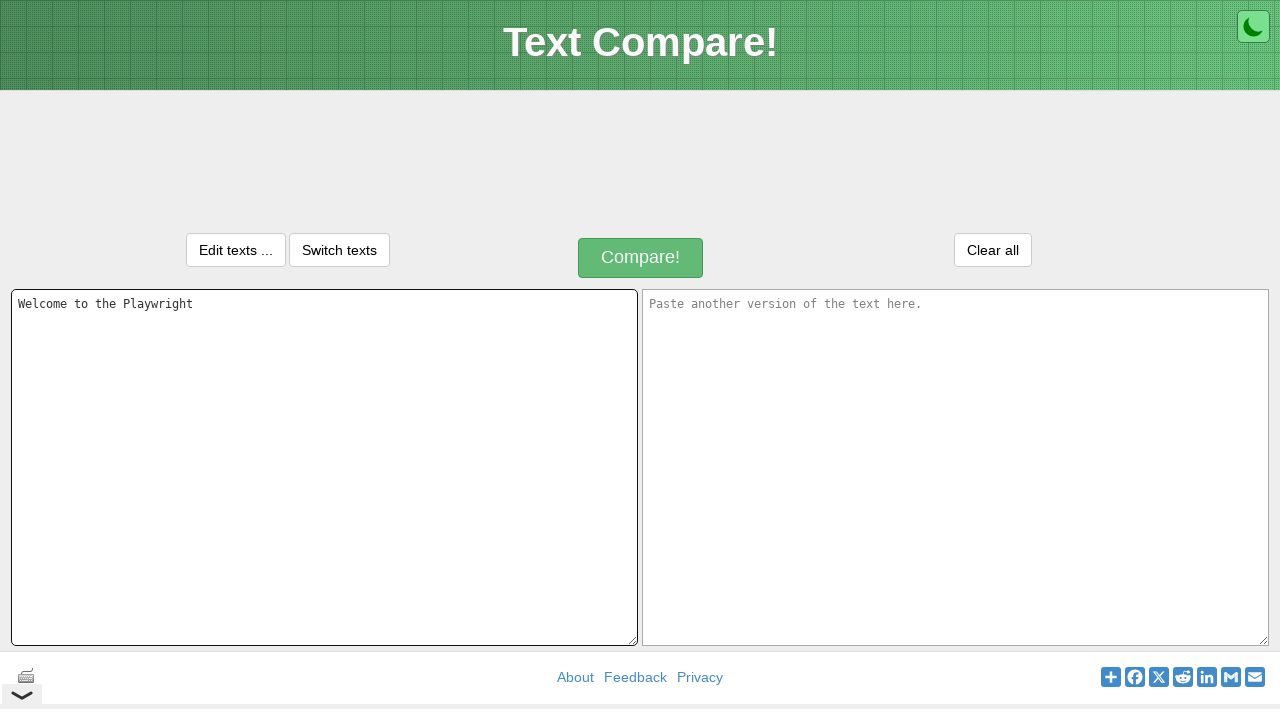

Selected all text using Ctrl+A keyboard shortcut
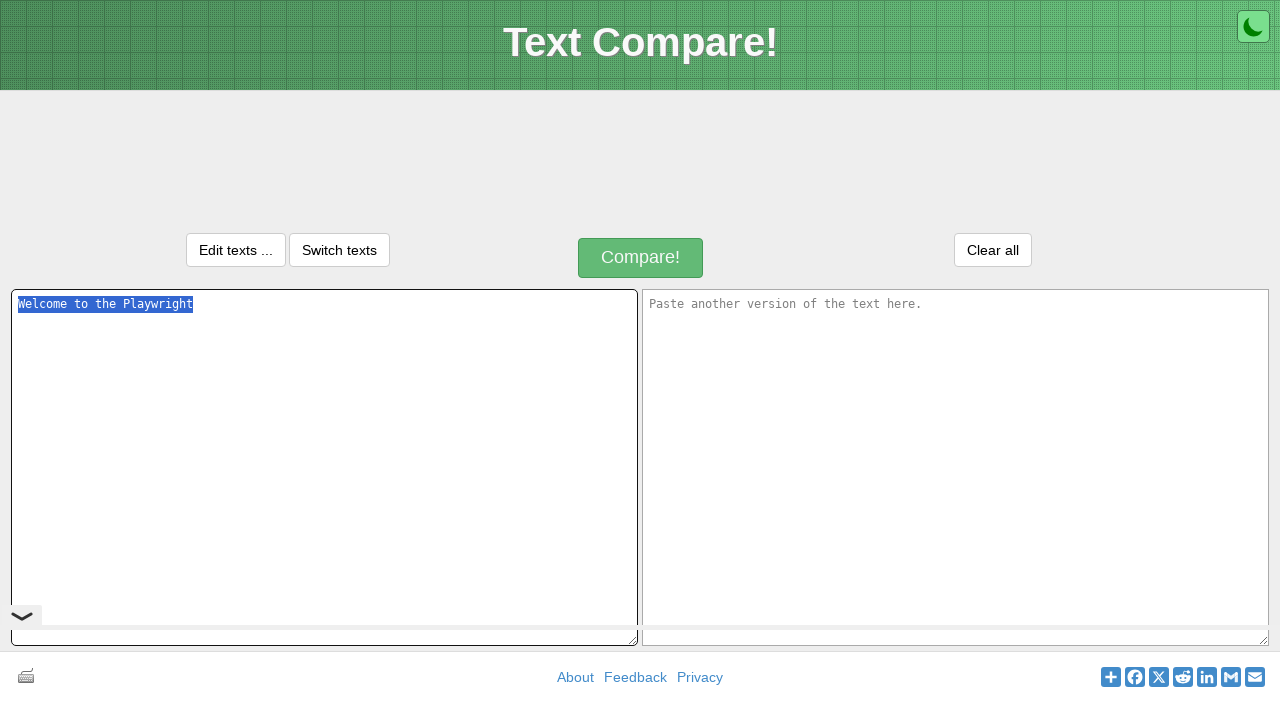

Copied selected text using Ctrl+C keyboard shortcut
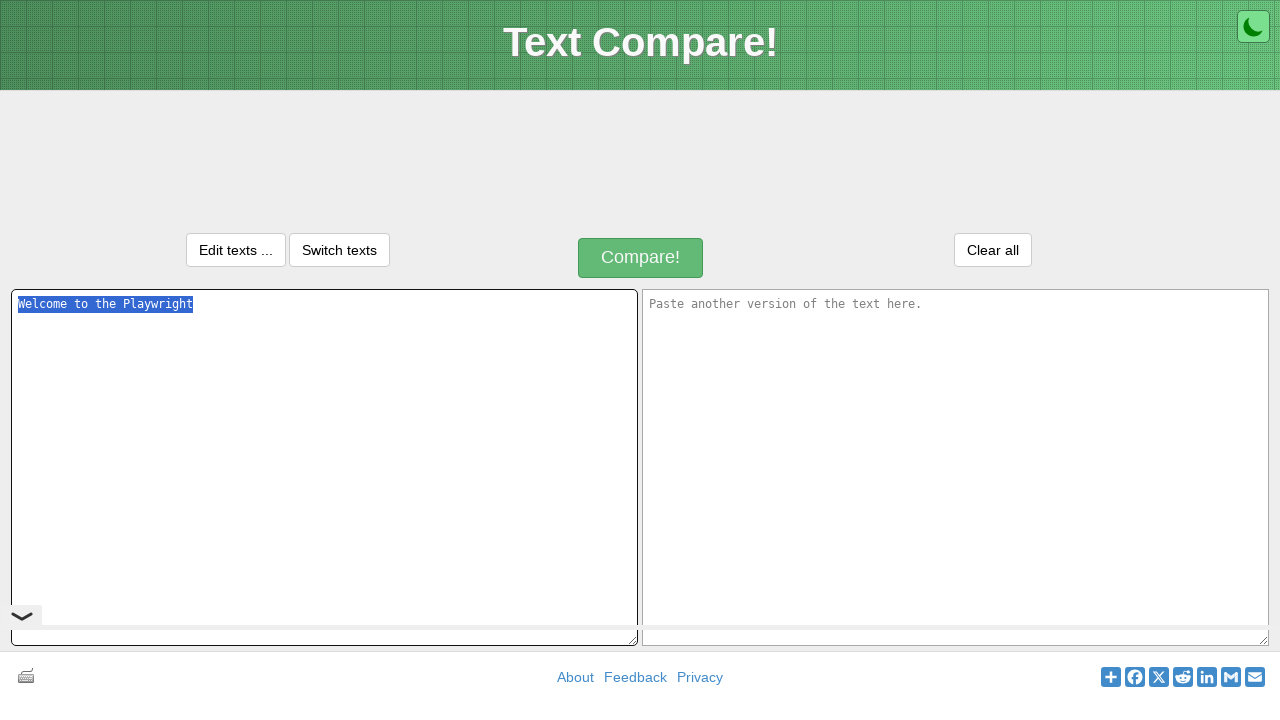

Tabbed to next input field
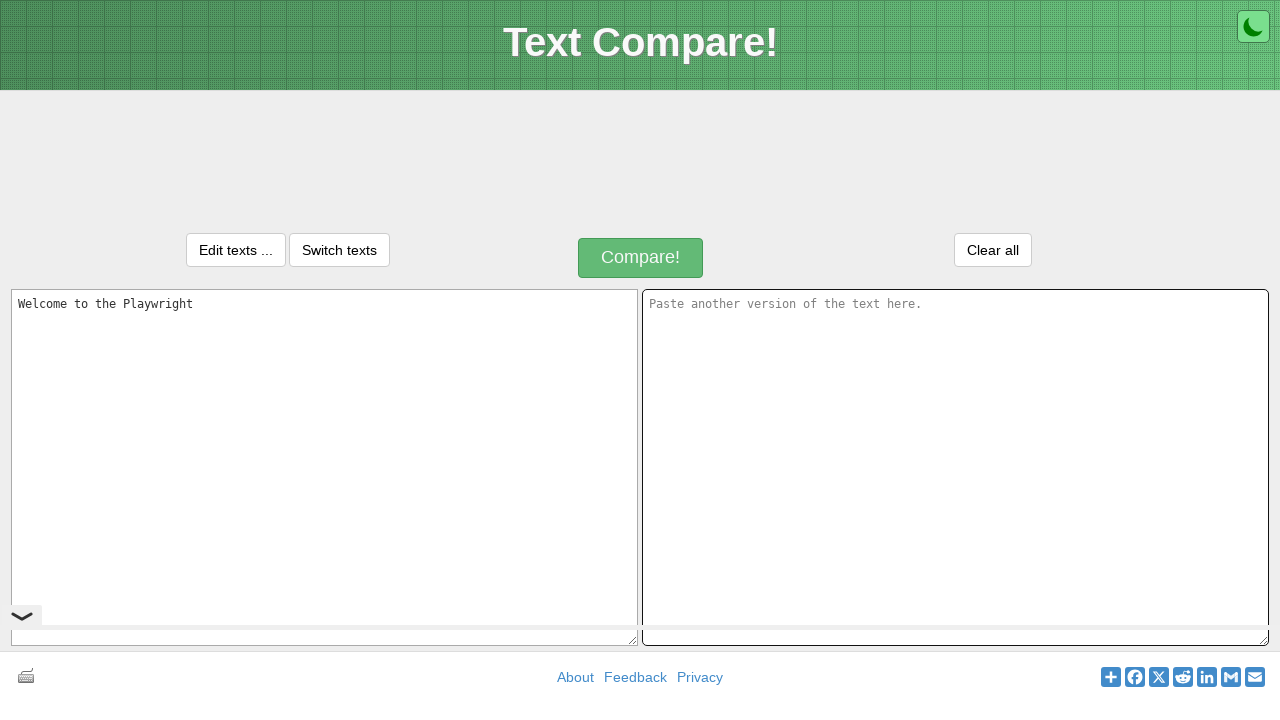

Pasted copied text using Ctrl+V keyboard shortcut
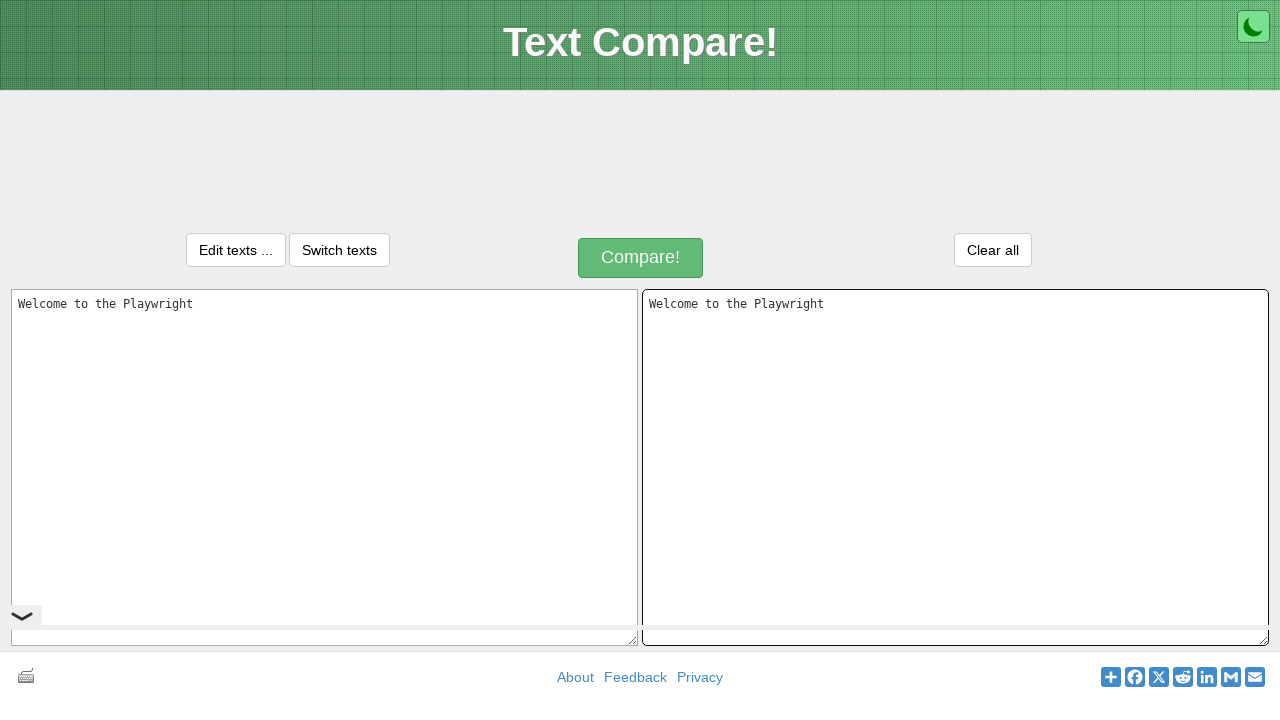

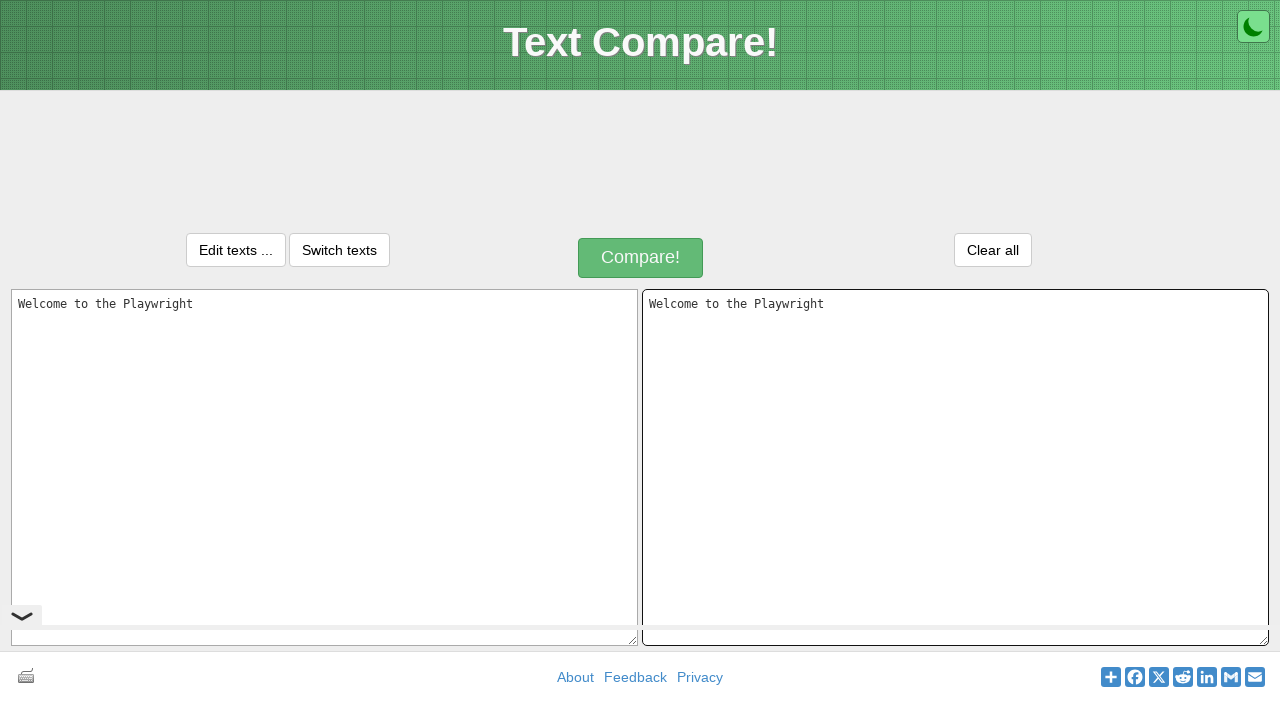